Tests dropdown selection functionality by navigating to the dropdown page and selecting option 2

Starting URL: https://the-internet.herokuapp.com/

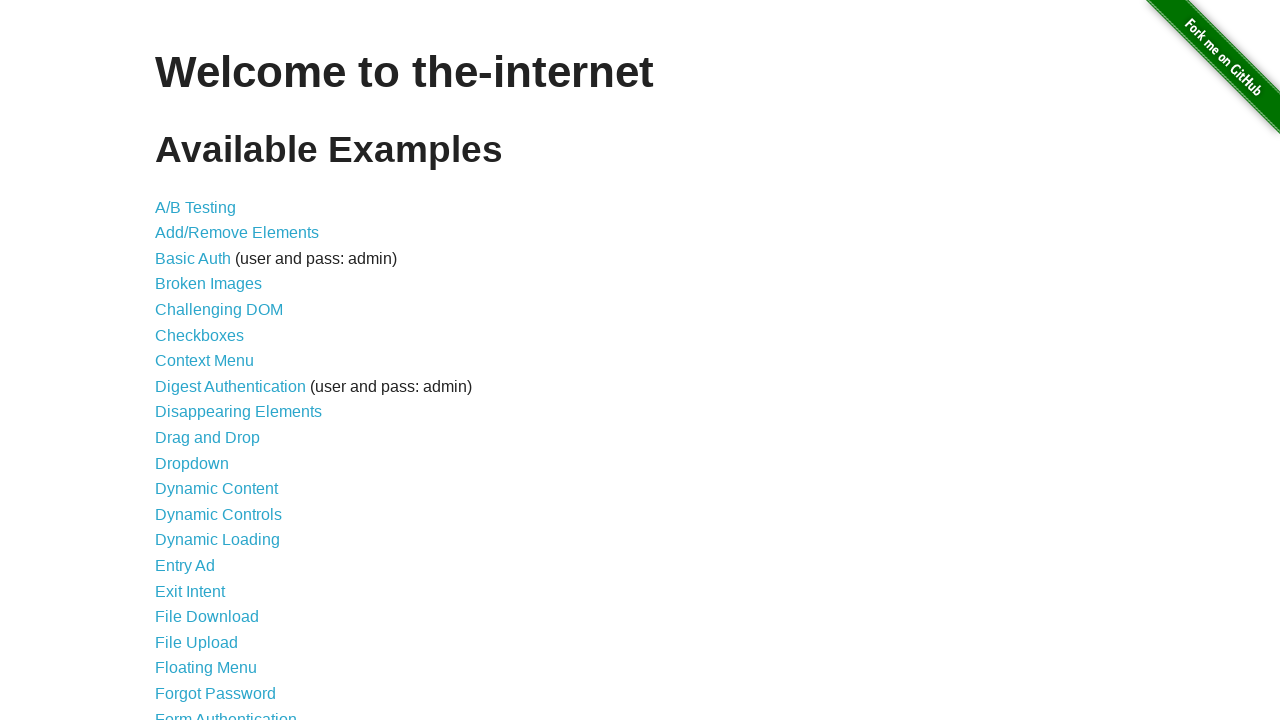

Clicked on dropdown link to navigate to dropdown page at (192, 463) on a[href='/dropdown']
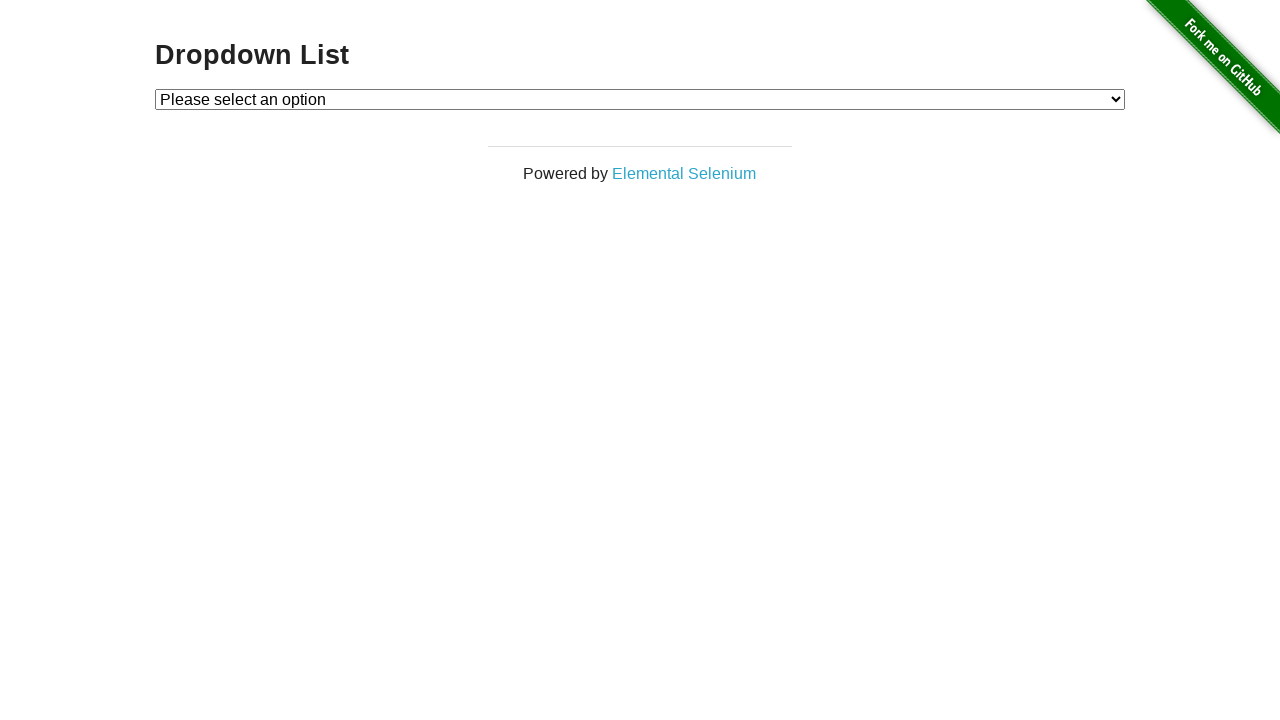

Clicked on dropdown element to open it at (640, 99) on select#dropdown
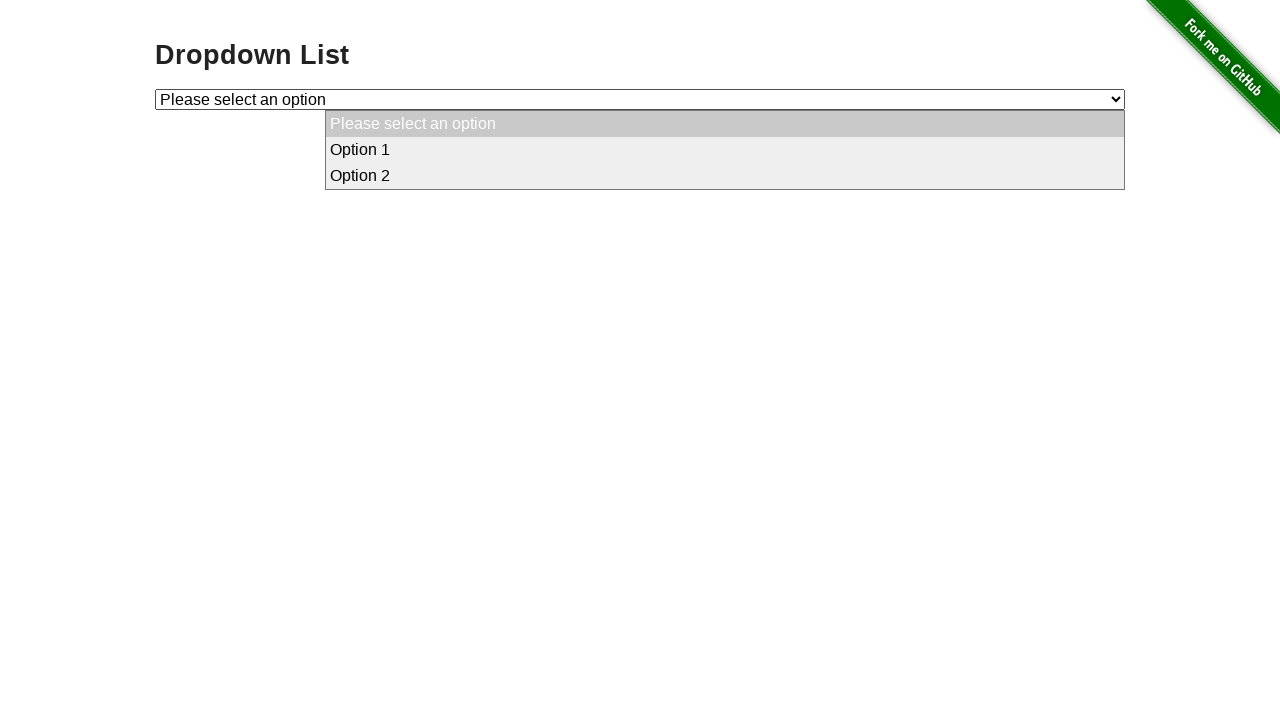

Selected option 2 from dropdown on select#dropdown
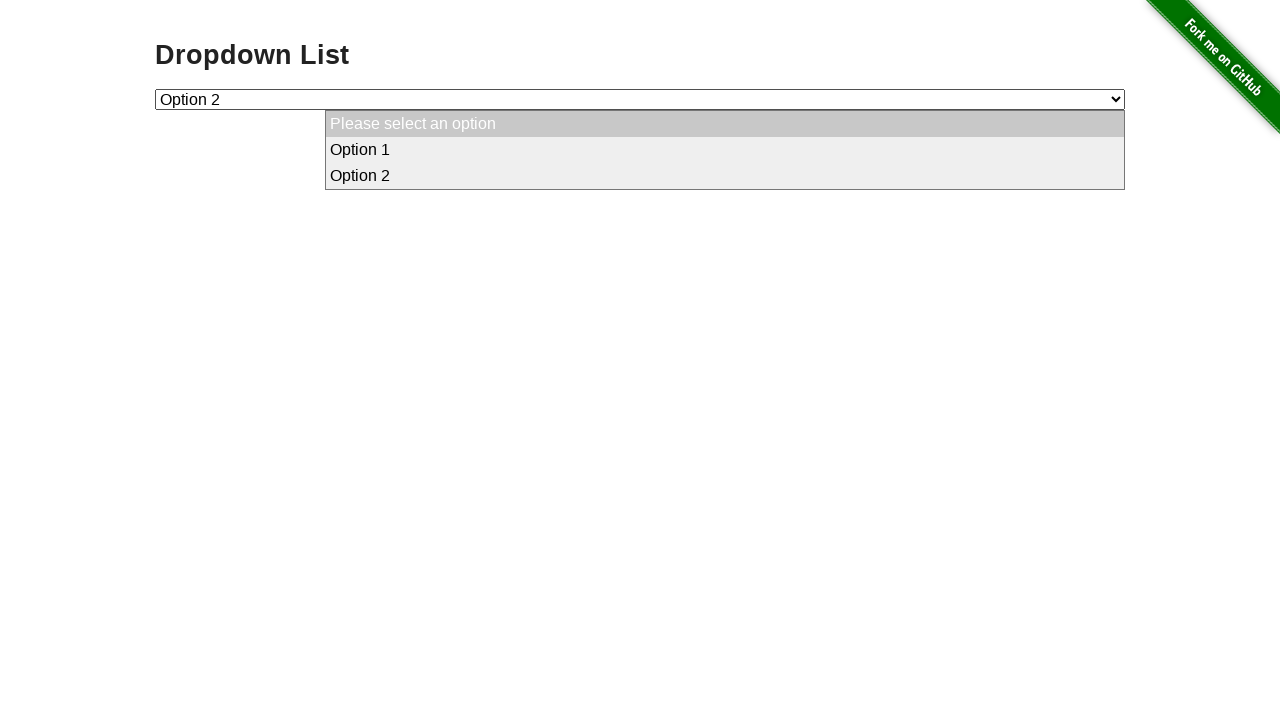

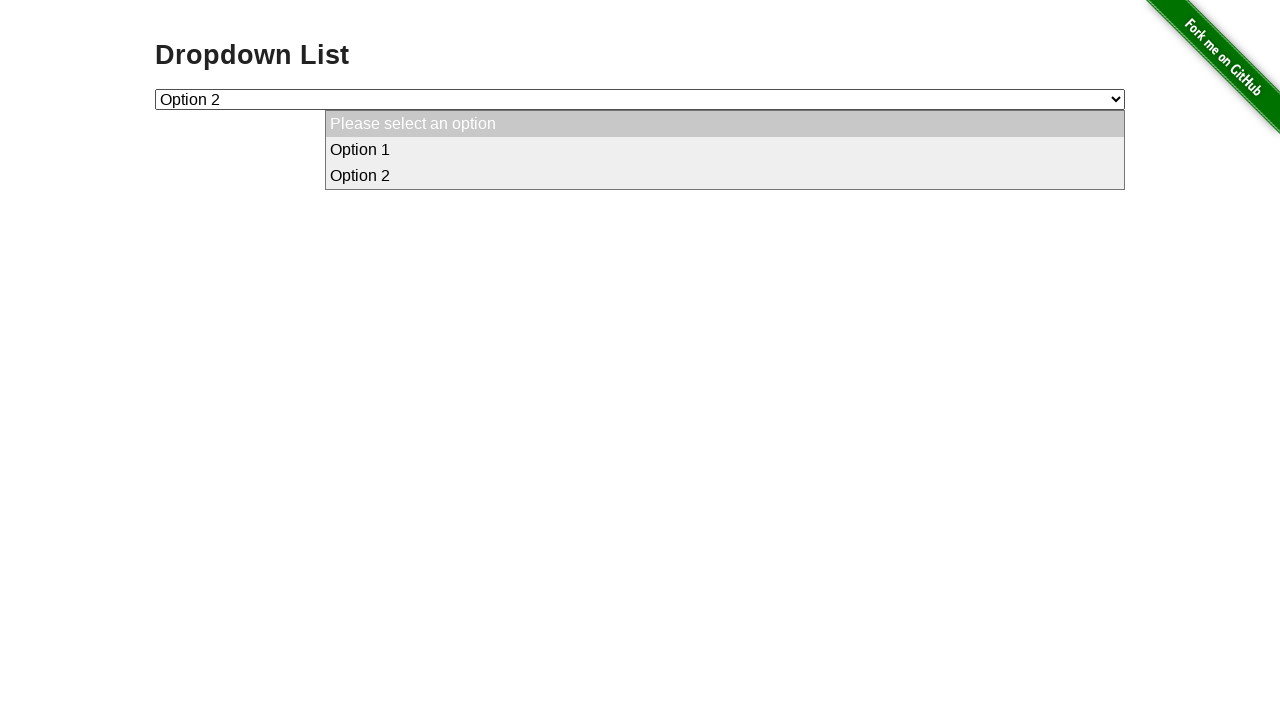